Tests A/B Test page by clicking on the A/B Testing link and verifying the page heading displays "A/B Test"

Starting URL: http://the-internet.herokuapp.com/

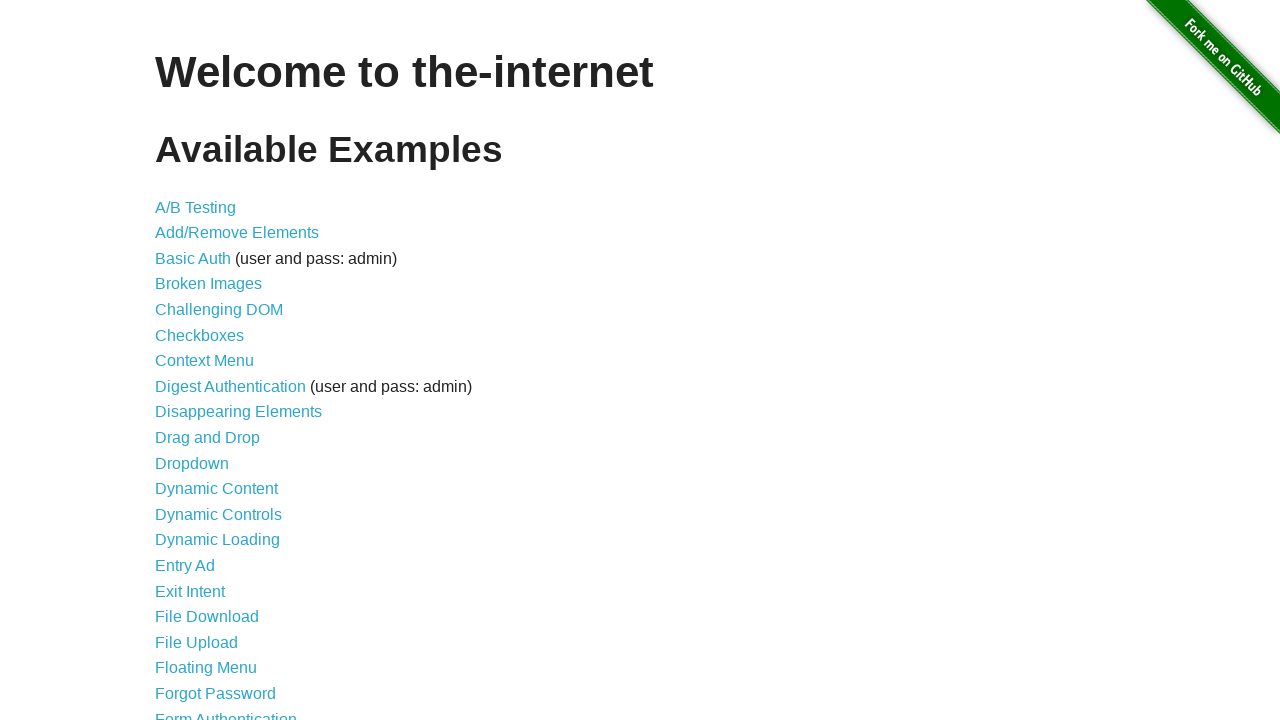

Clicked on the A/B Testing link at (196, 207) on xpath=//*[@id='content']/ul/li[1]/a
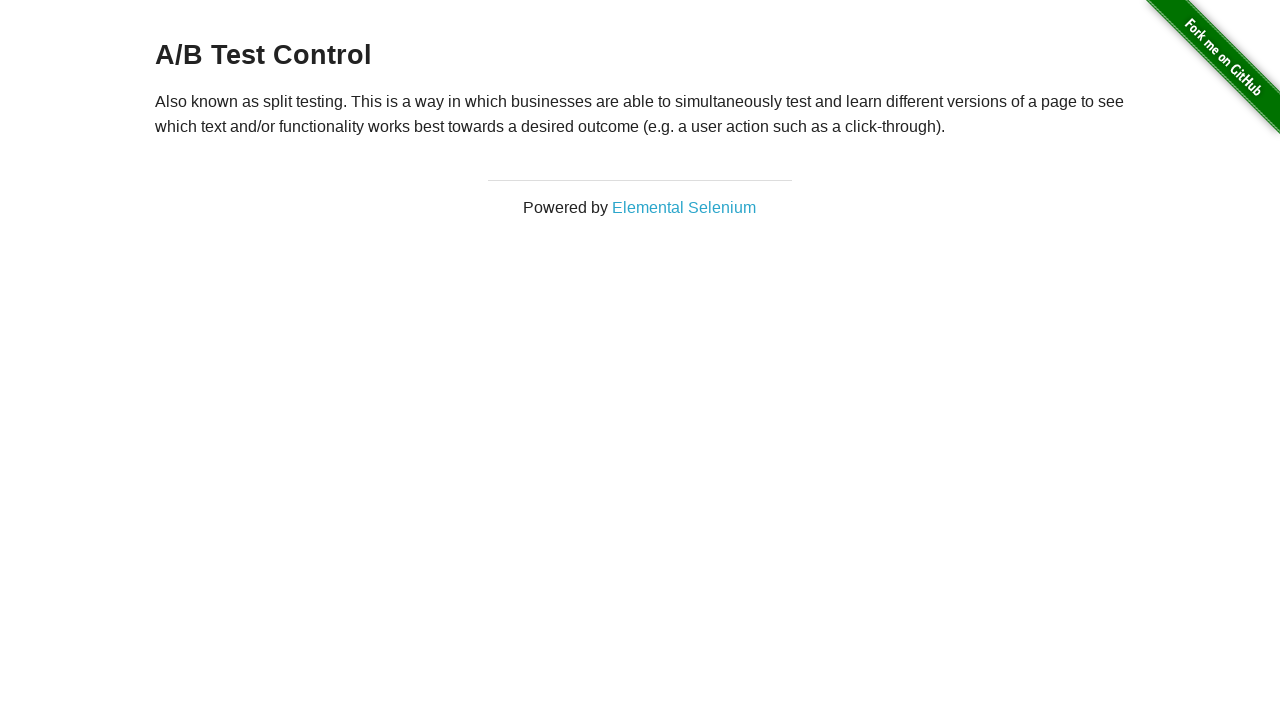

Waited for A/B Test page heading to load
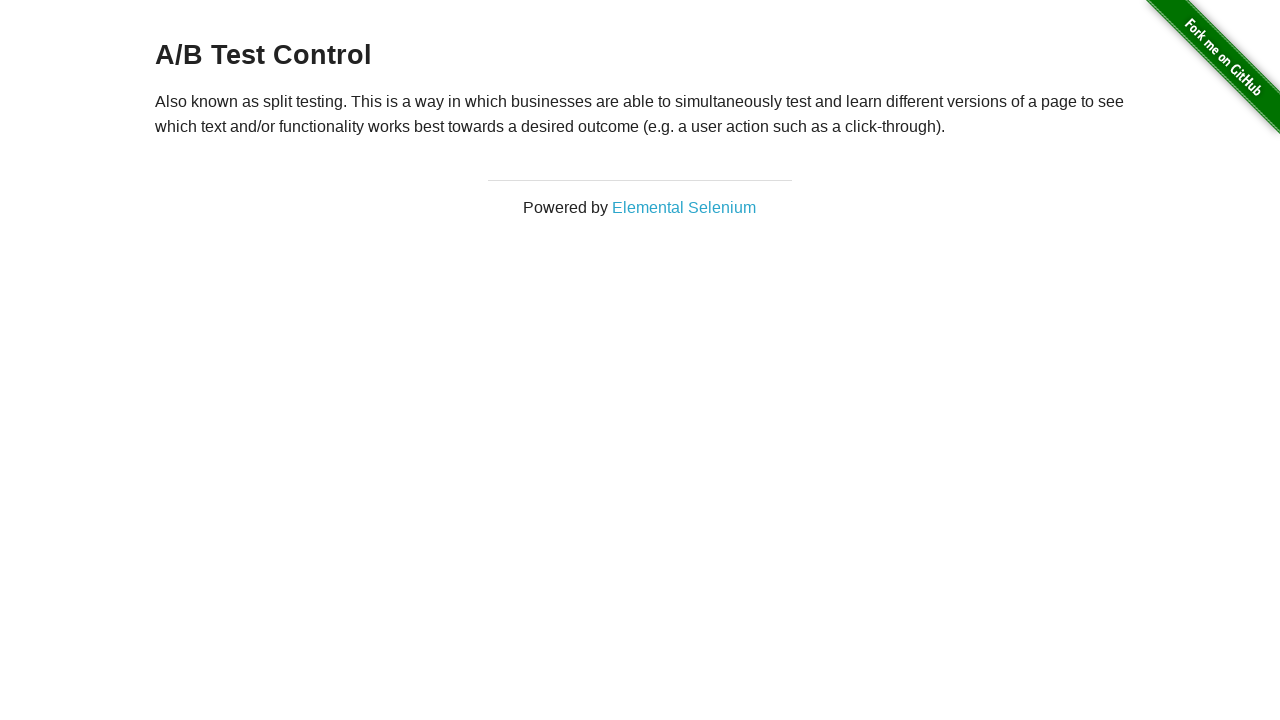

Verified page heading displays 'A/B Test'
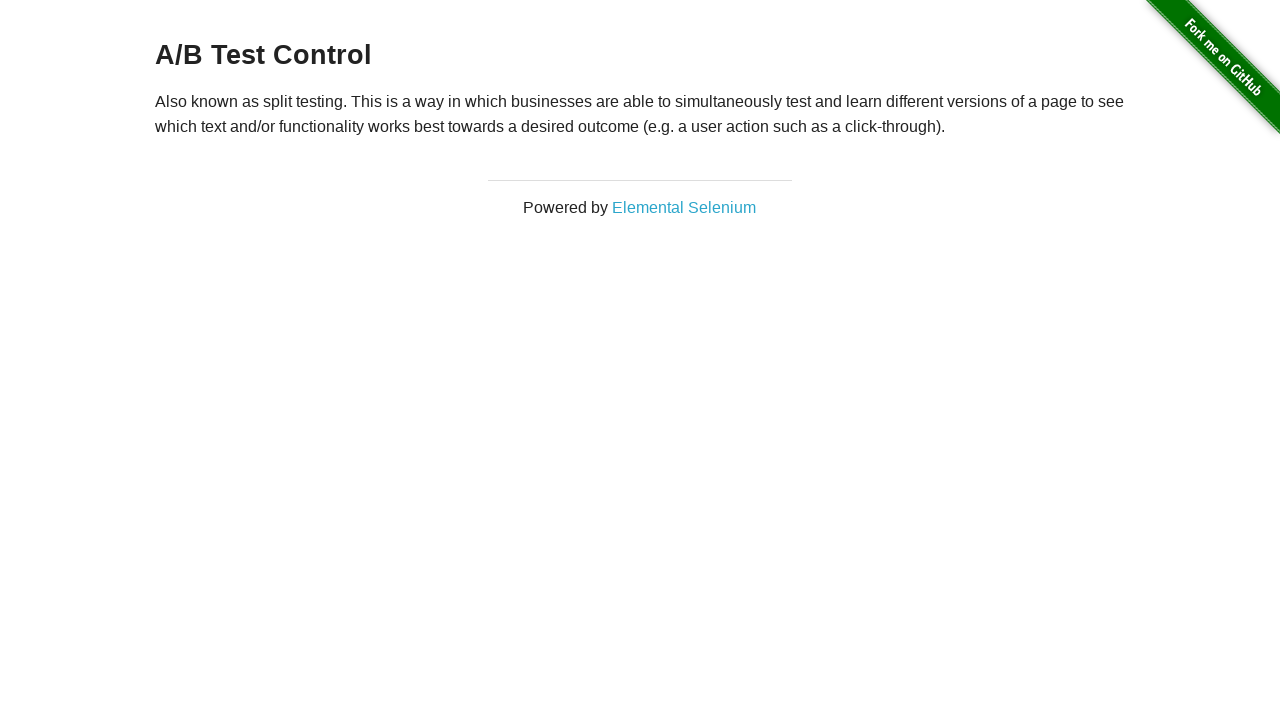

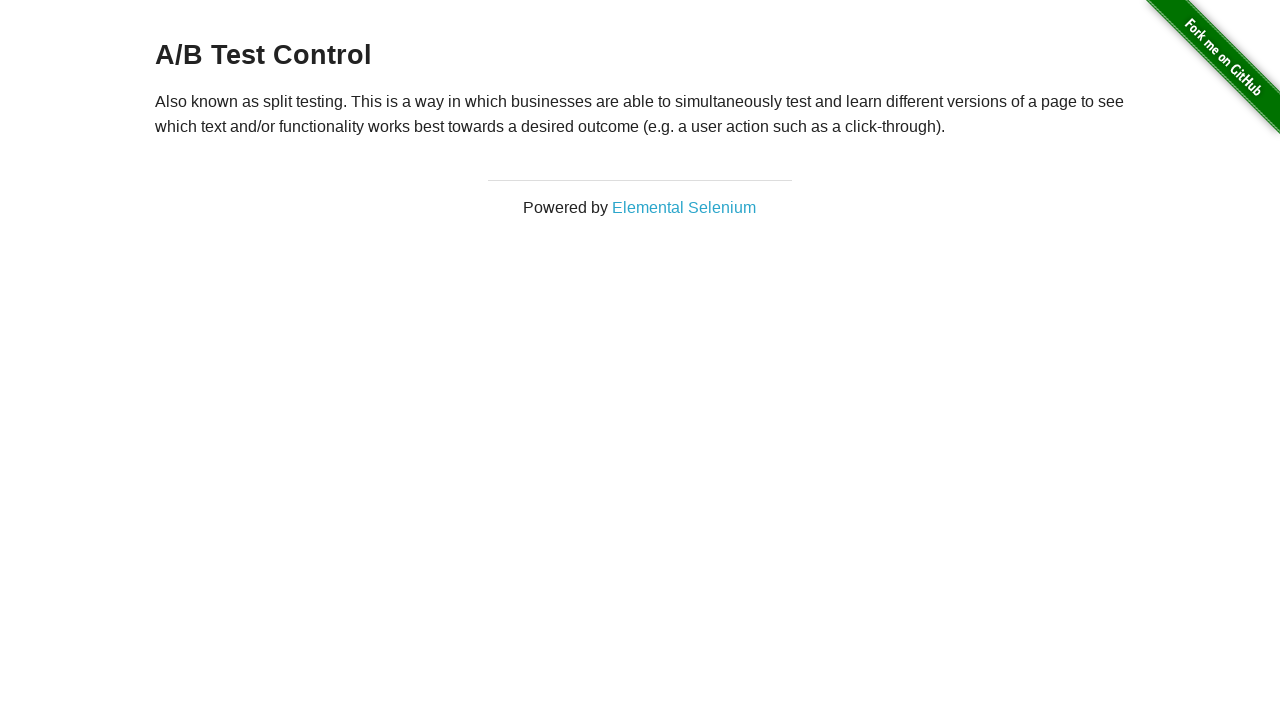